Opens GitHub homepage and verifies that 'GitHub' appears in the page title

Starting URL: https://github.com

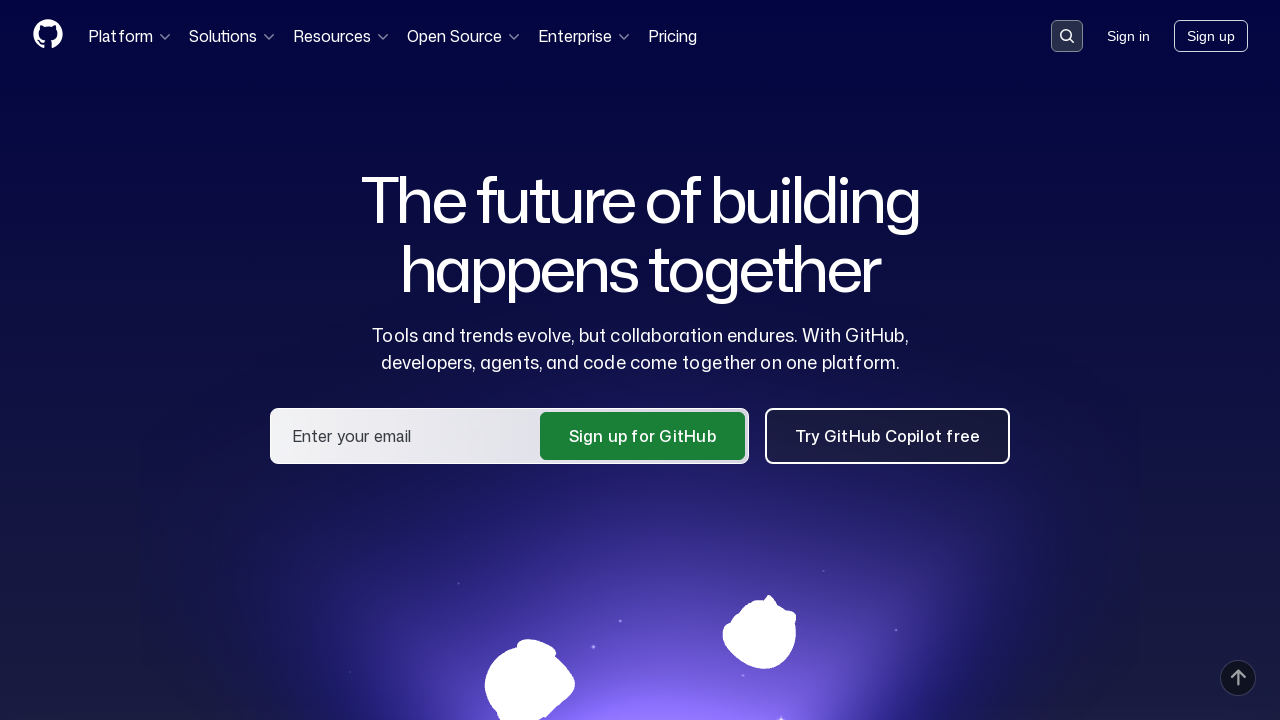

Navigated to GitHub homepage
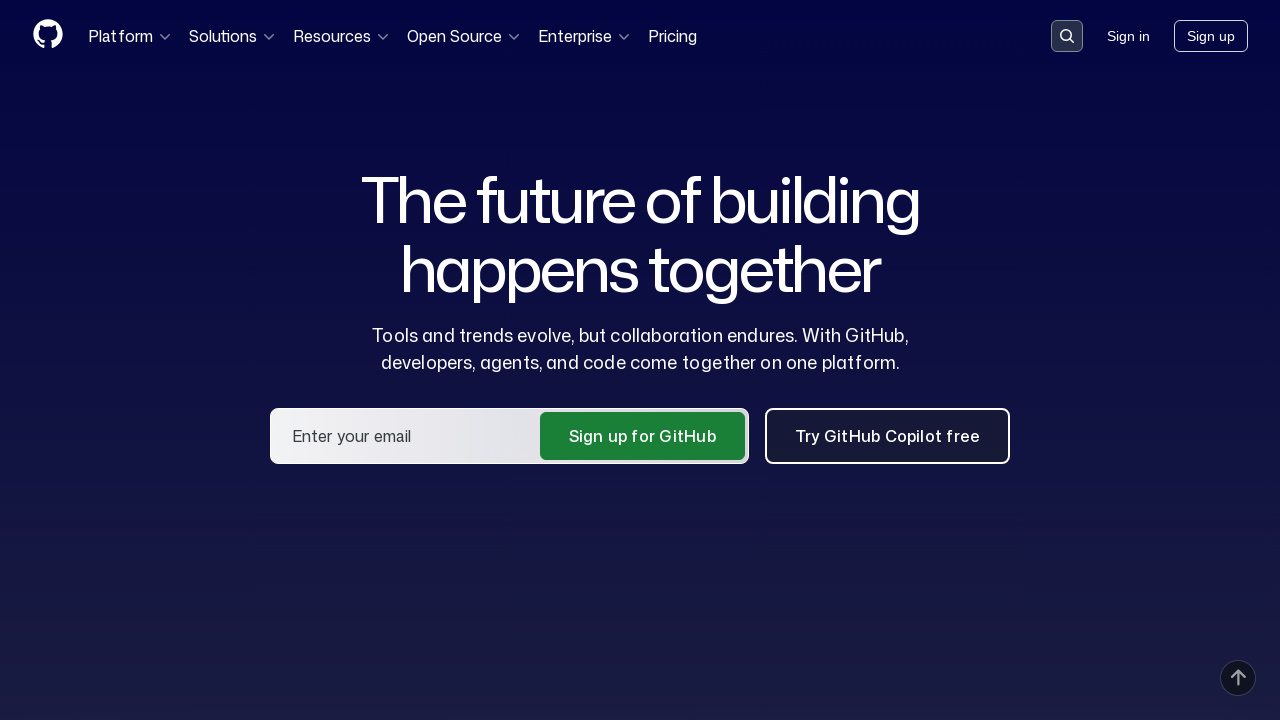

Waited for page to load - domcontentloaded state reached
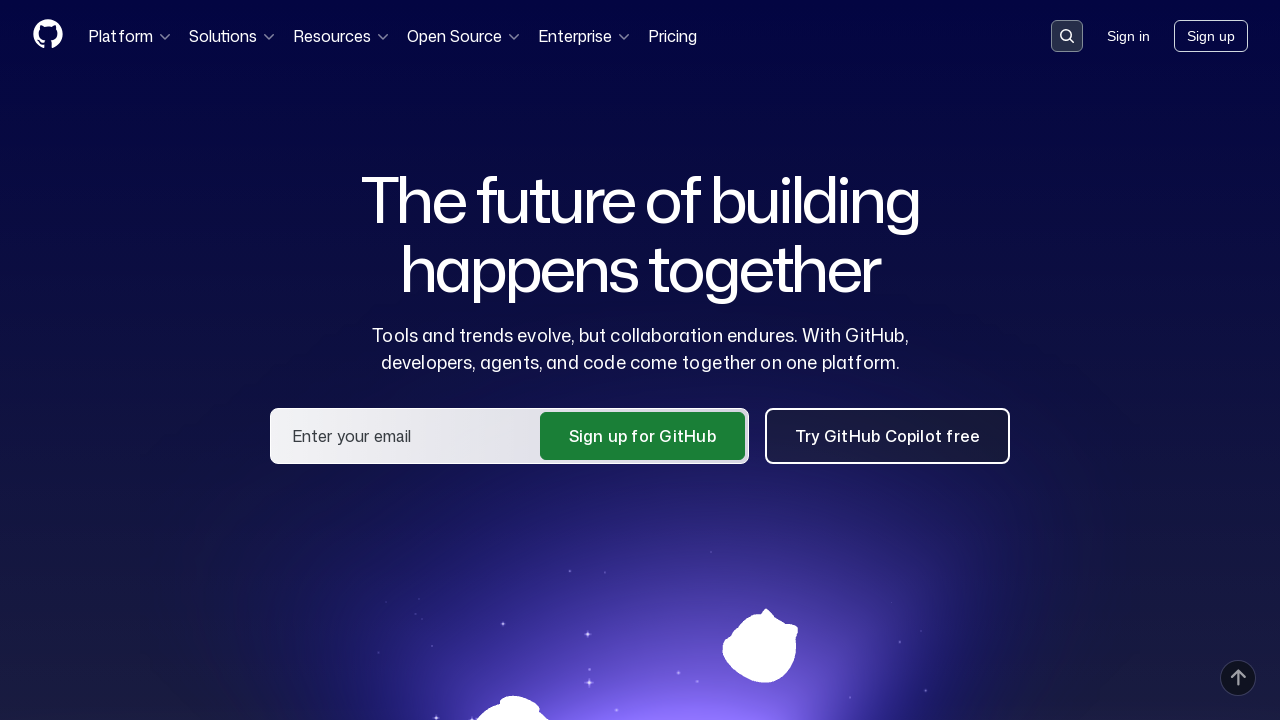

Verified that 'GitHub' appears in page title
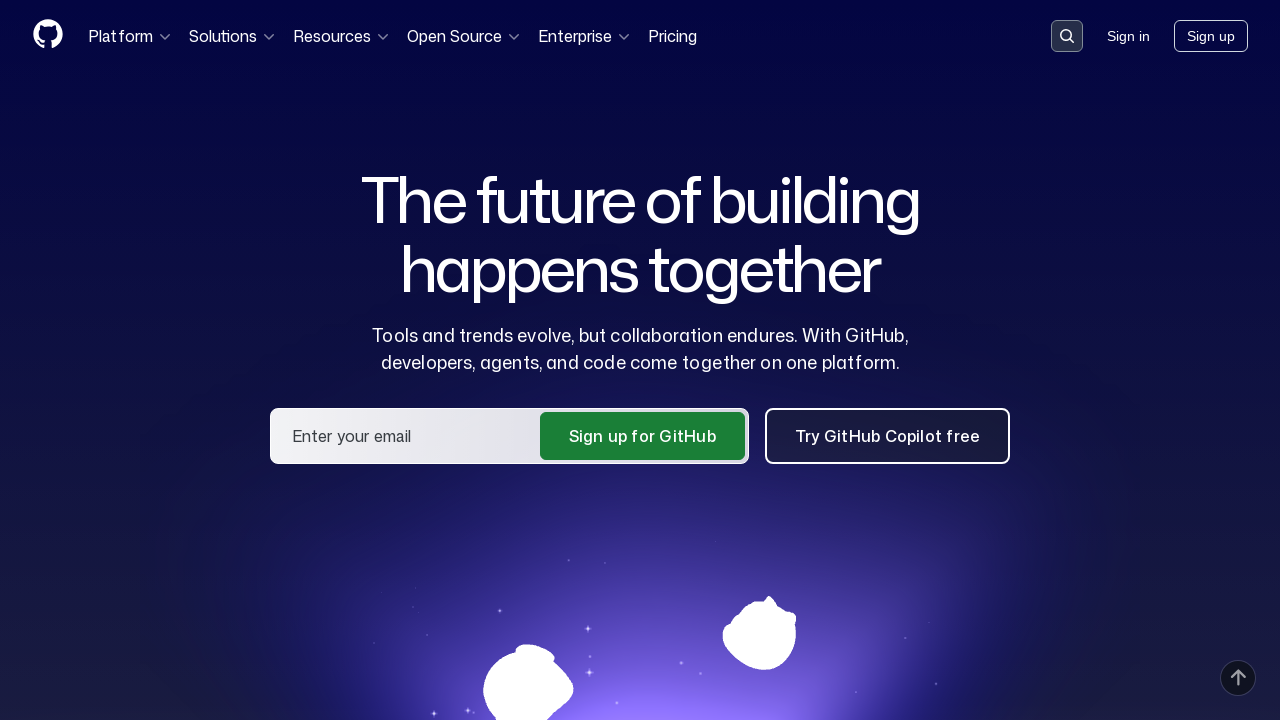

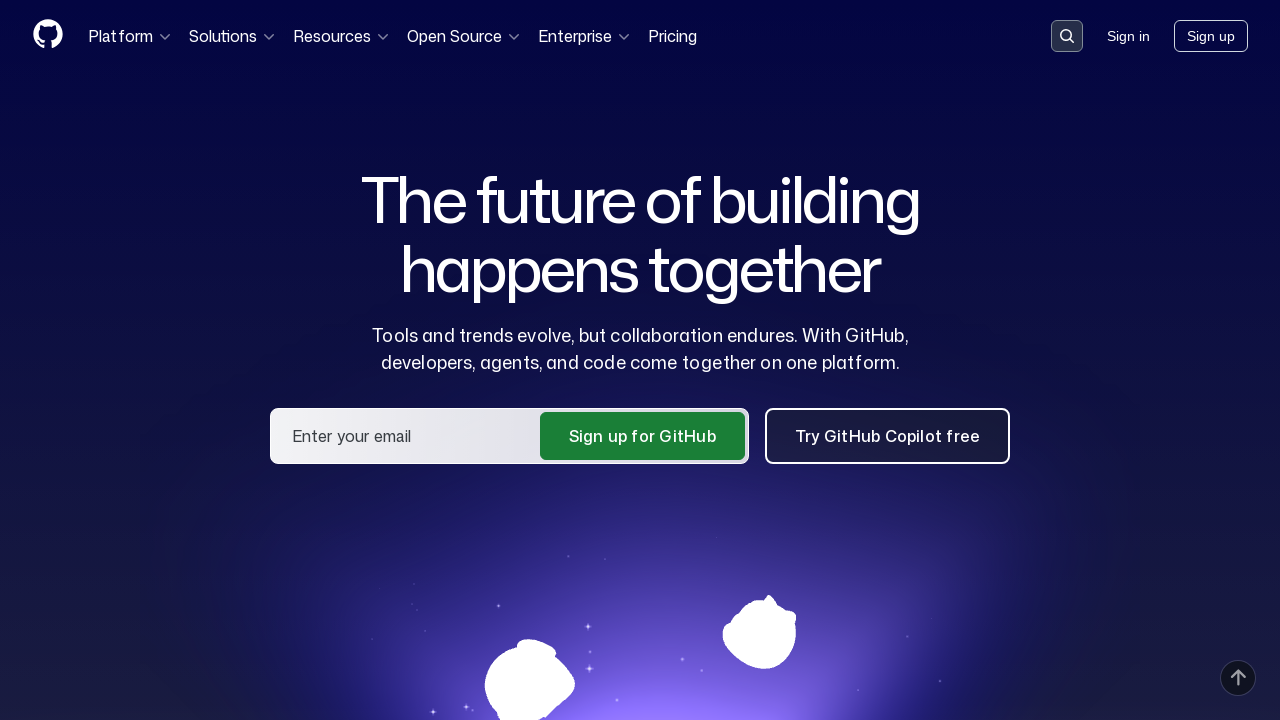